Tests triggering a JavaScript prompt dialog, entering a value, and verifying the entered text appears in the result

Starting URL: https://the-internet.herokuapp.com/javascript_alerts

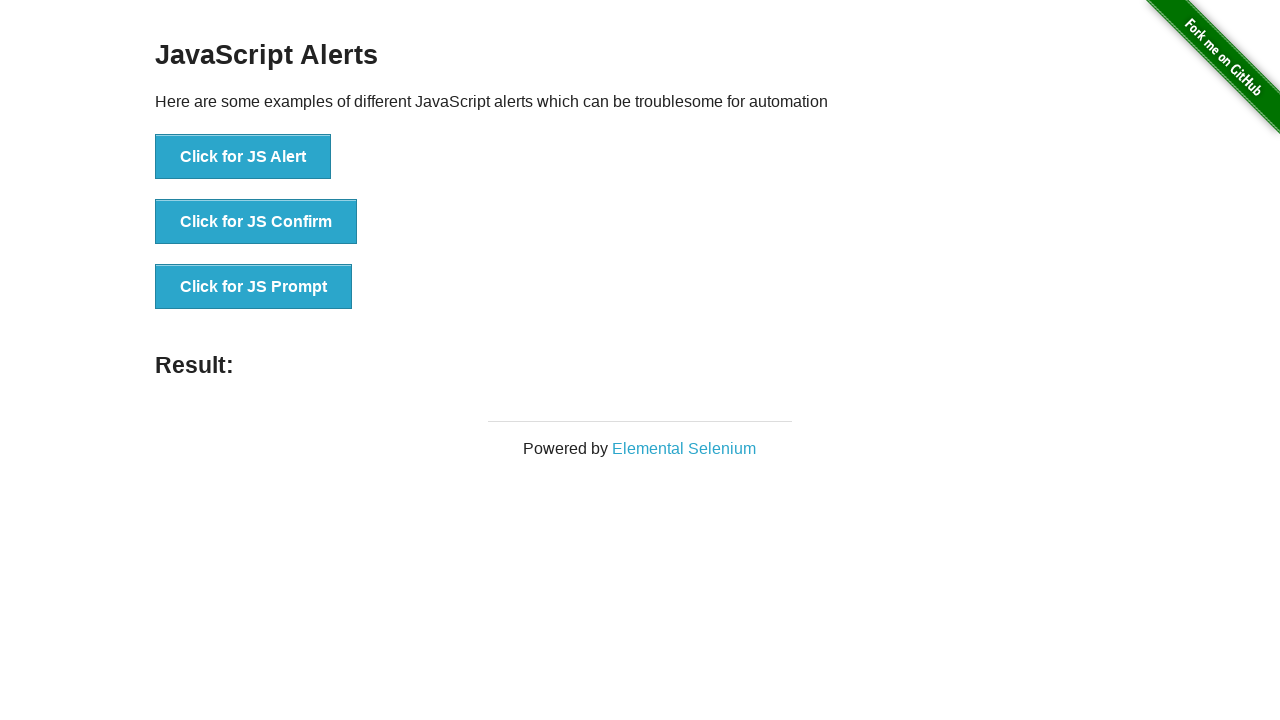

Set up dialog handler to accept prompt with 'Yes!' value
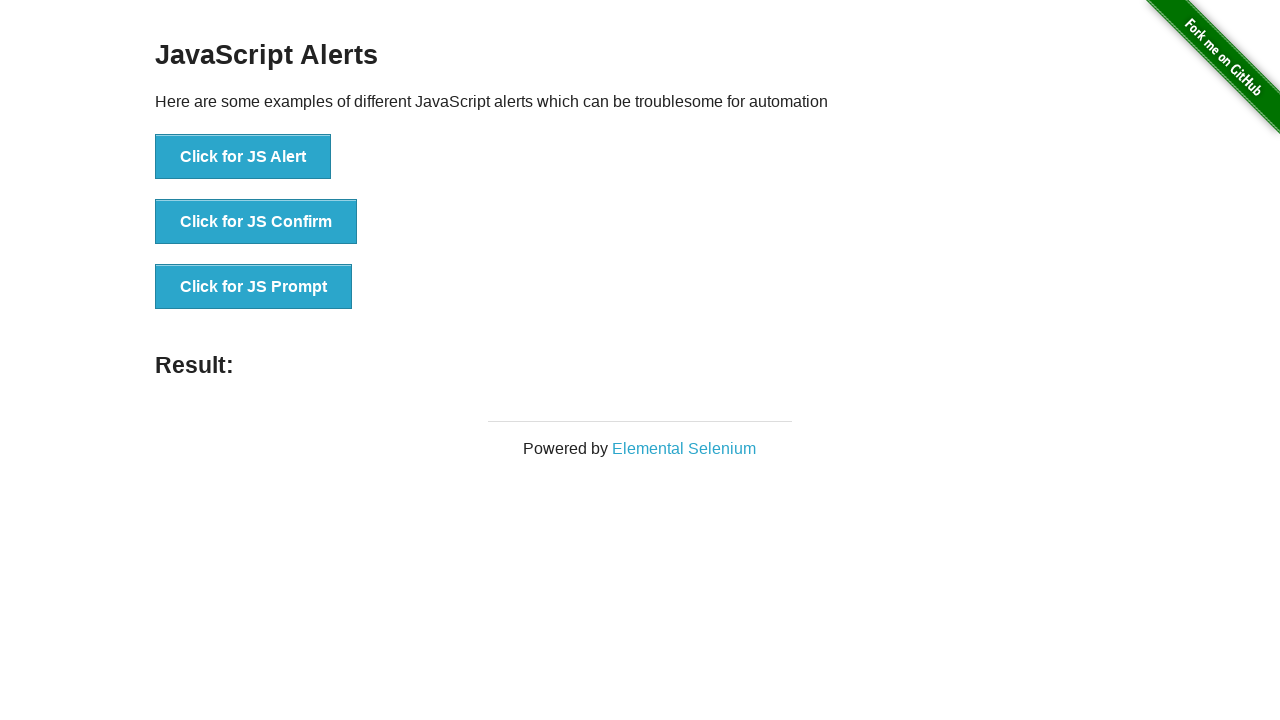

Clicked 'Click for JS Prompt' button to trigger JavaScript prompt dialog at (254, 287) on text=Click for JS Prompt
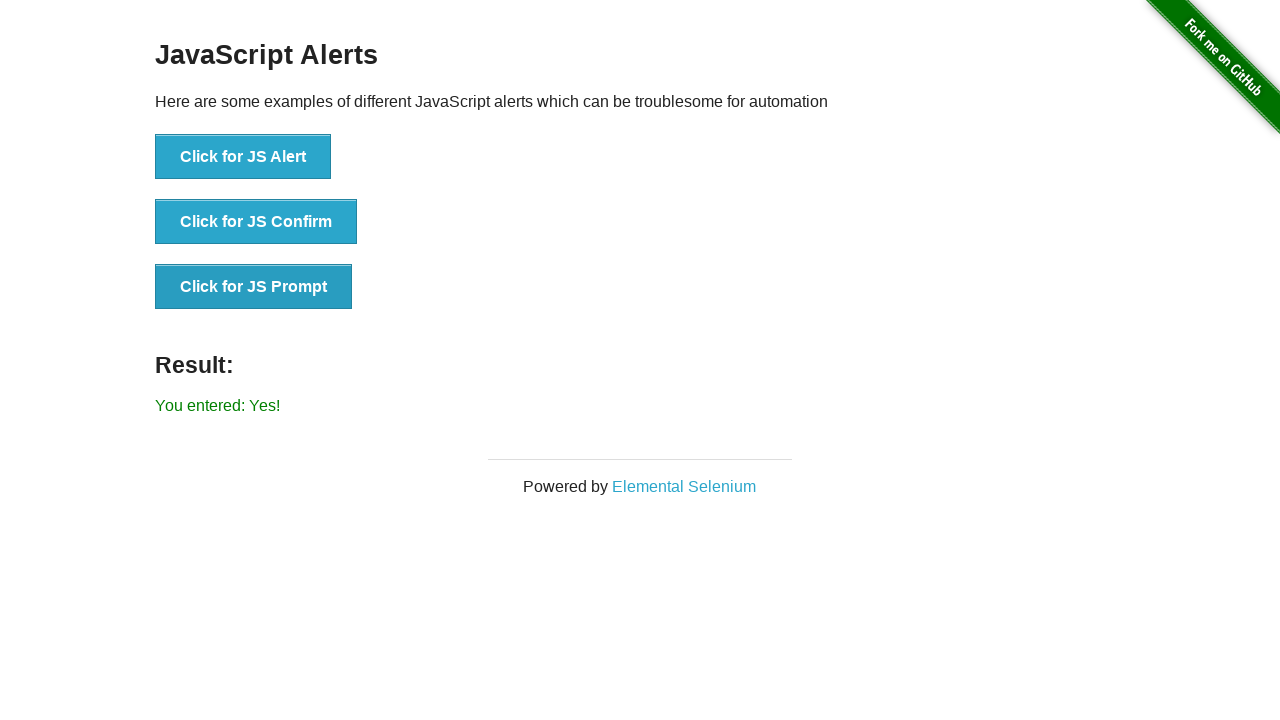

Prompt result element appeared on page
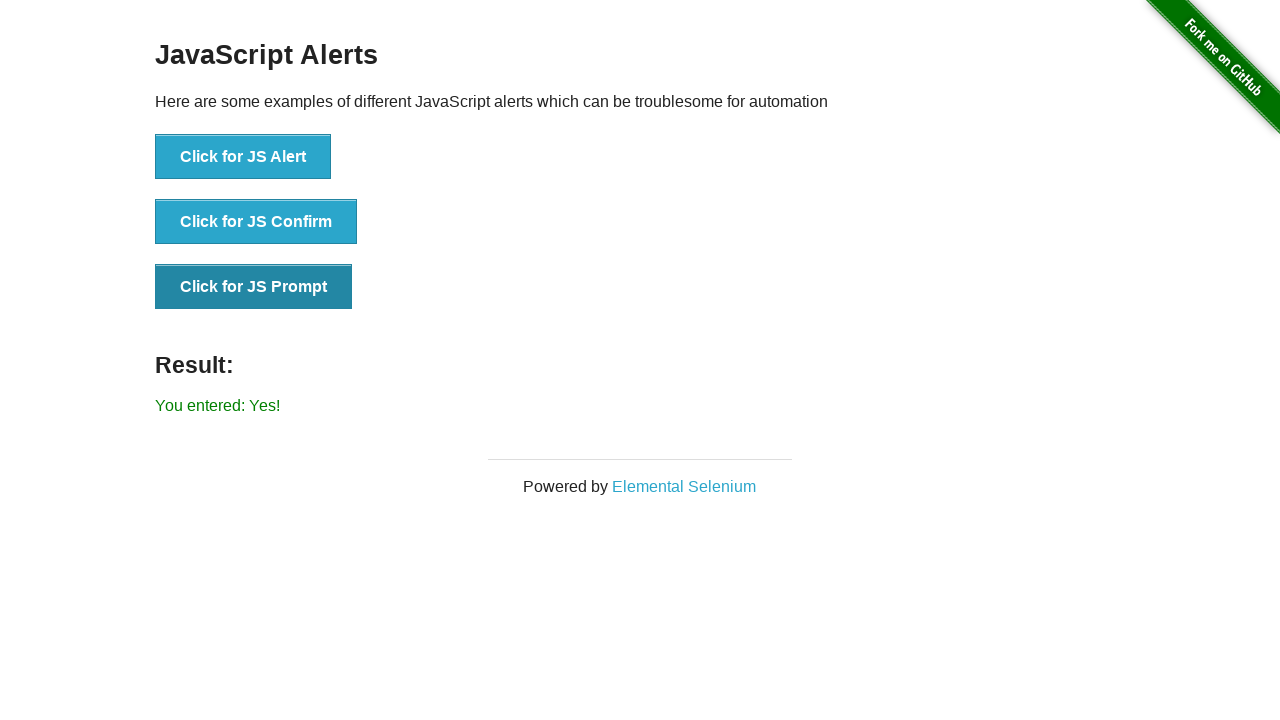

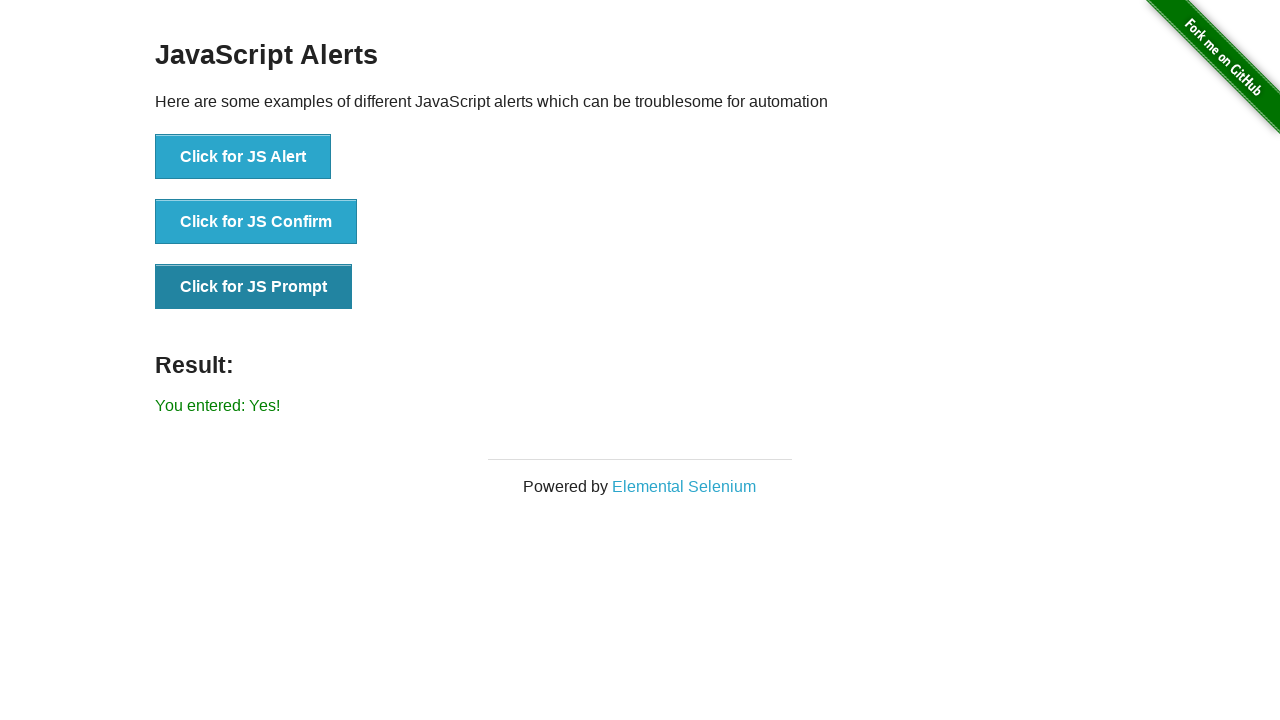